Tests that dropping the small circle outside the big circle shows "Try again!" text

Starting URL: https://loopcamp.vercel.app/drag-and-drop-circles.html

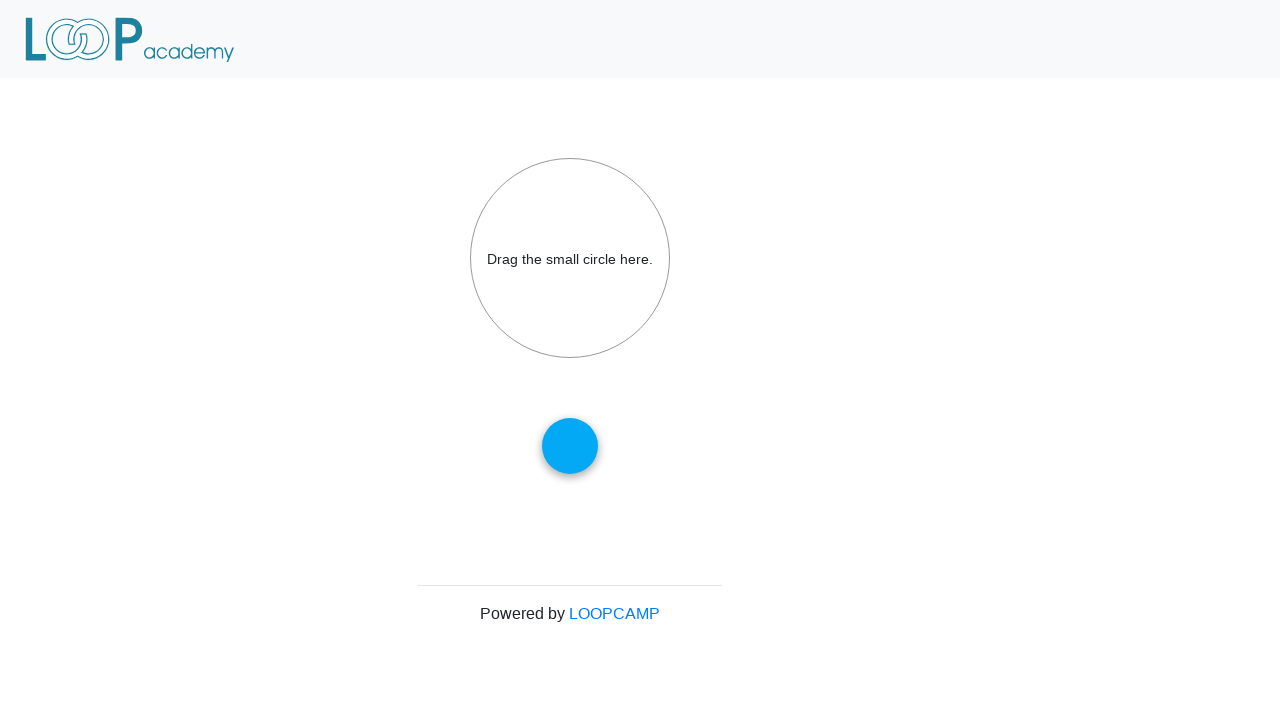

Located the small circle element with ID 'draggable'
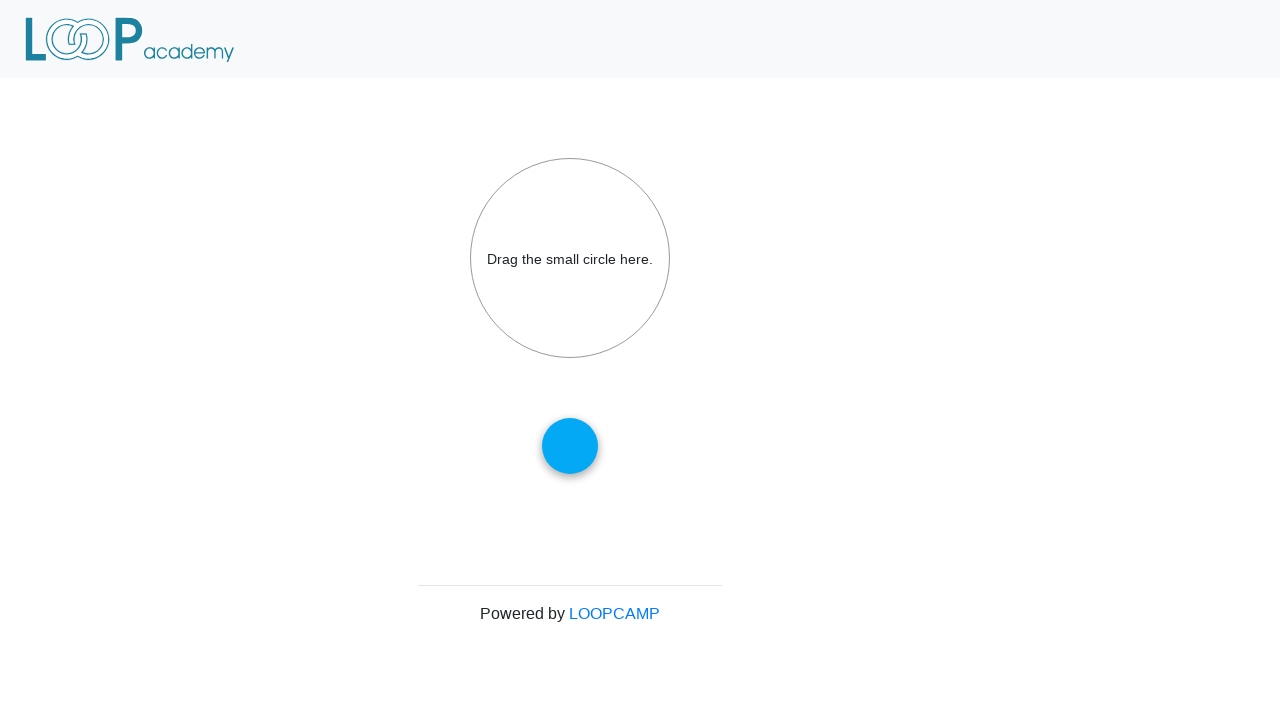

Located the big circle element with ID 'droptarget'
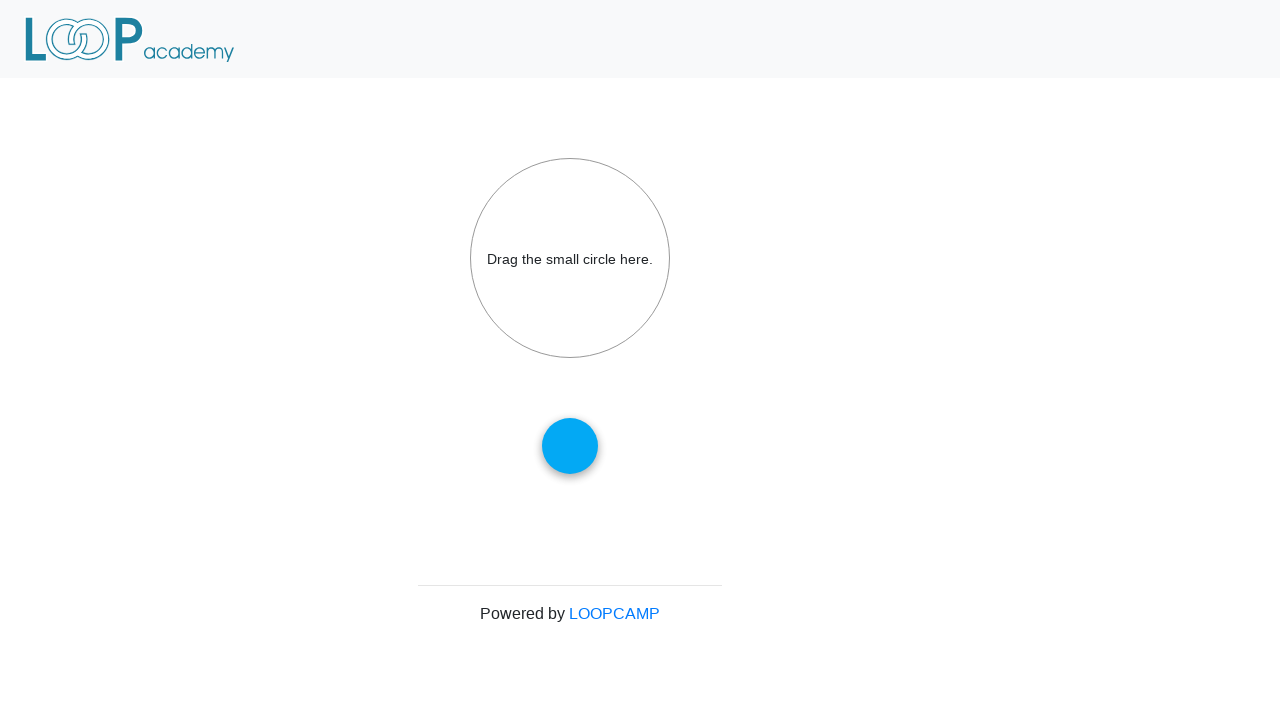

Got bounding box of small circle
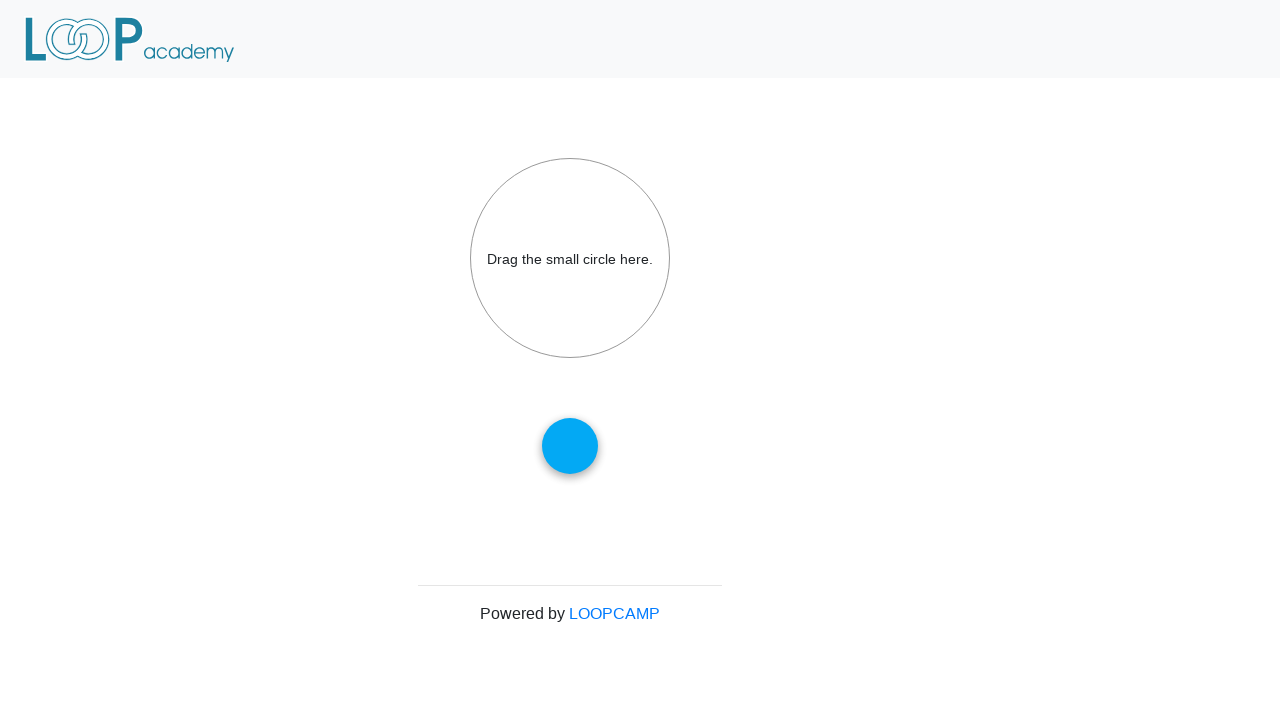

Moved mouse to center of small circle at (570, 446)
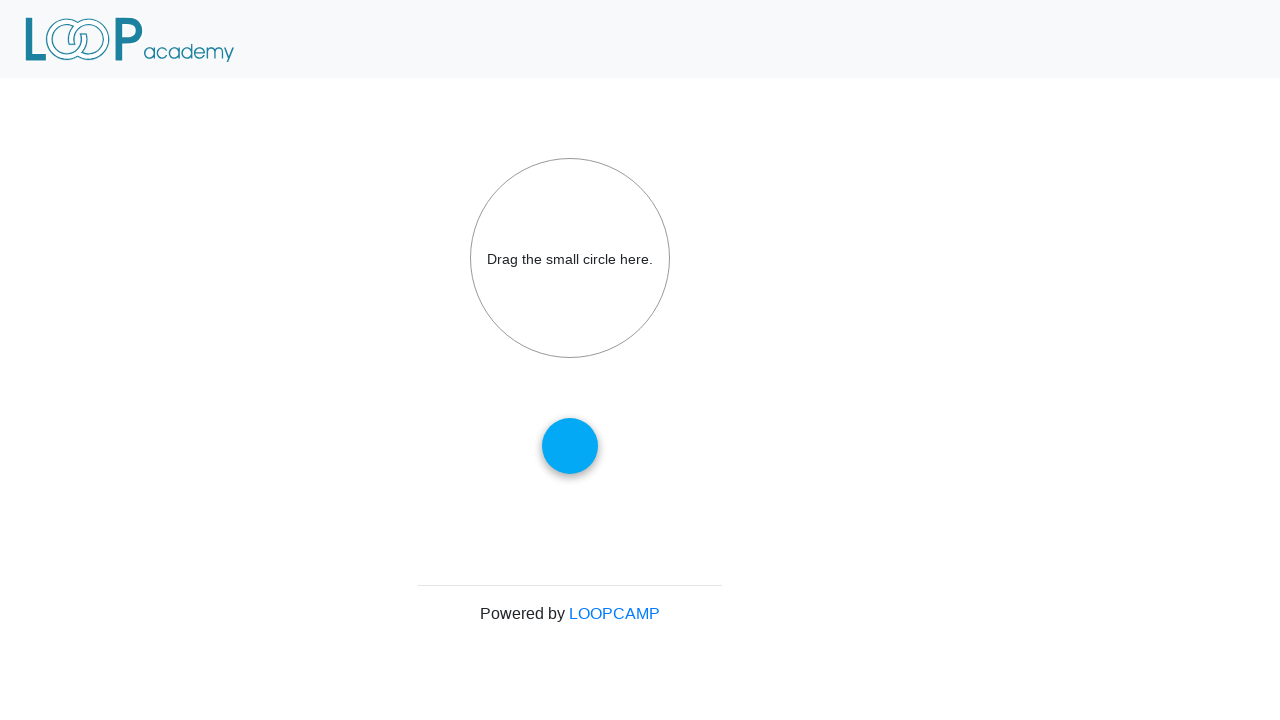

Pressed mouse button down on small circle at (570, 446)
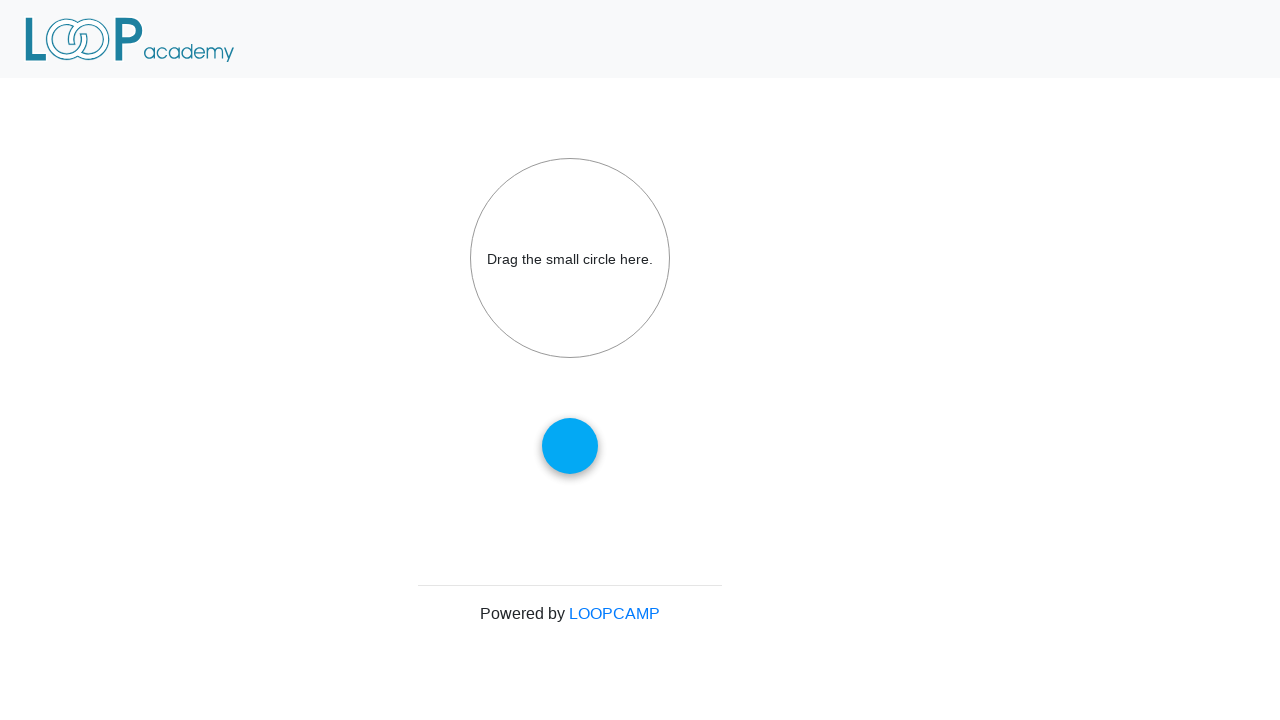

Dragged small circle 100 pixels right and 100 pixels down (outside the big circle) at (642, 518)
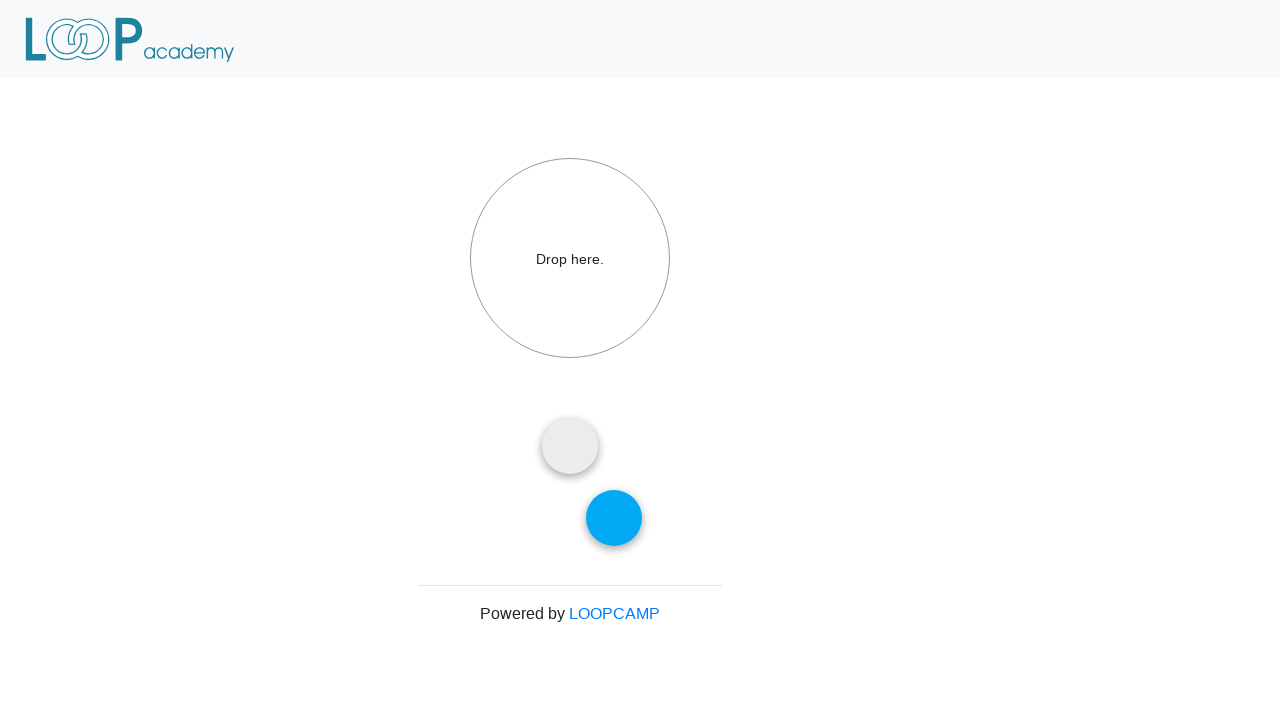

Waited 1 second during drag operation
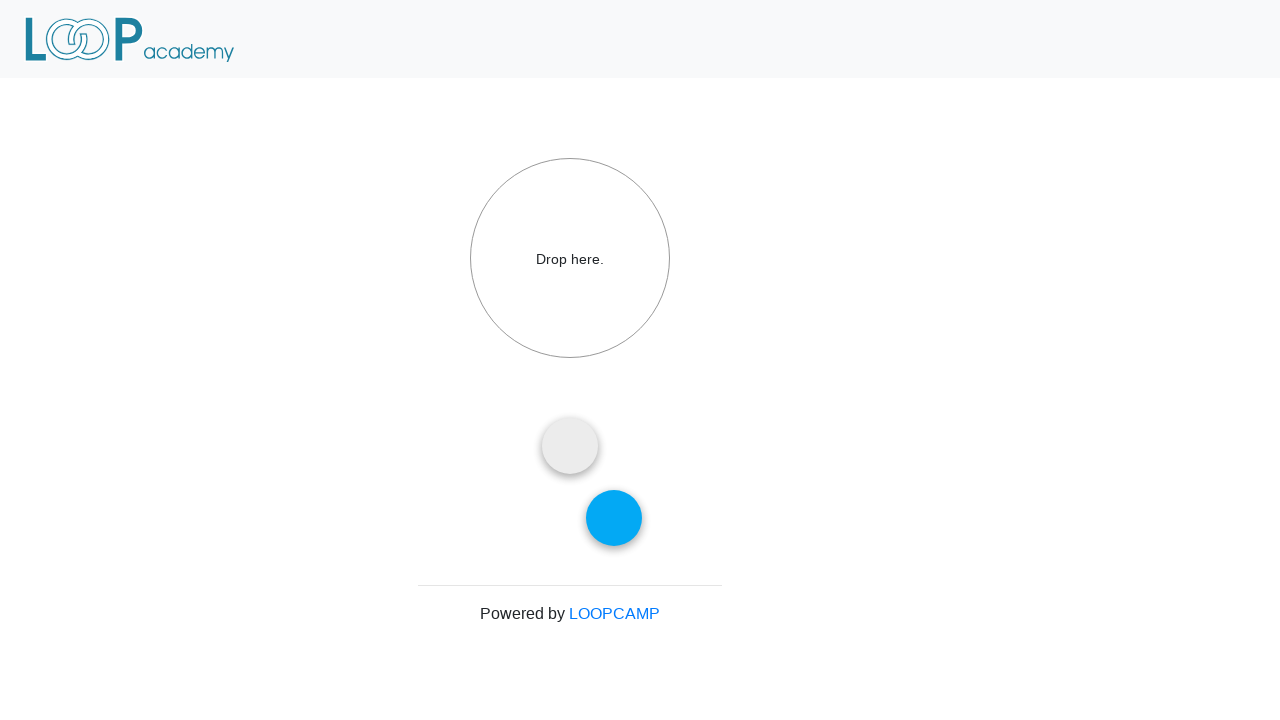

Released mouse button to complete drag operation at (642, 518)
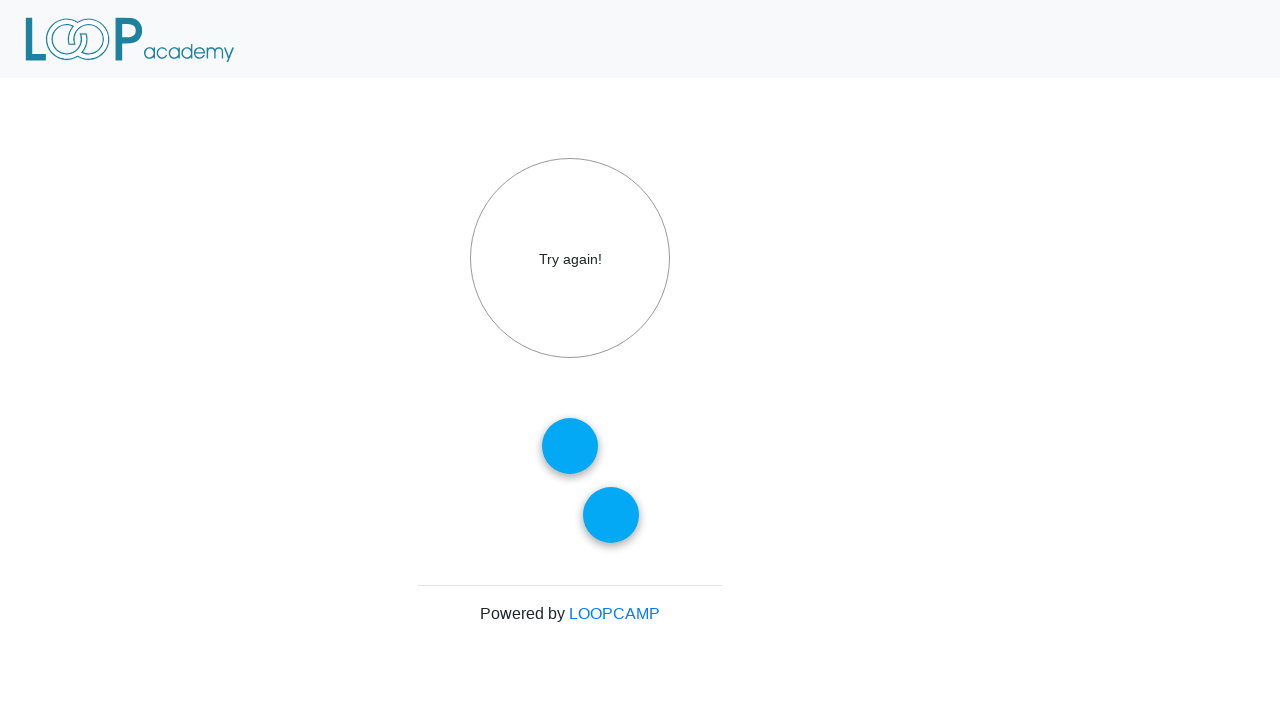

Waited 1 second for UI to update after drop
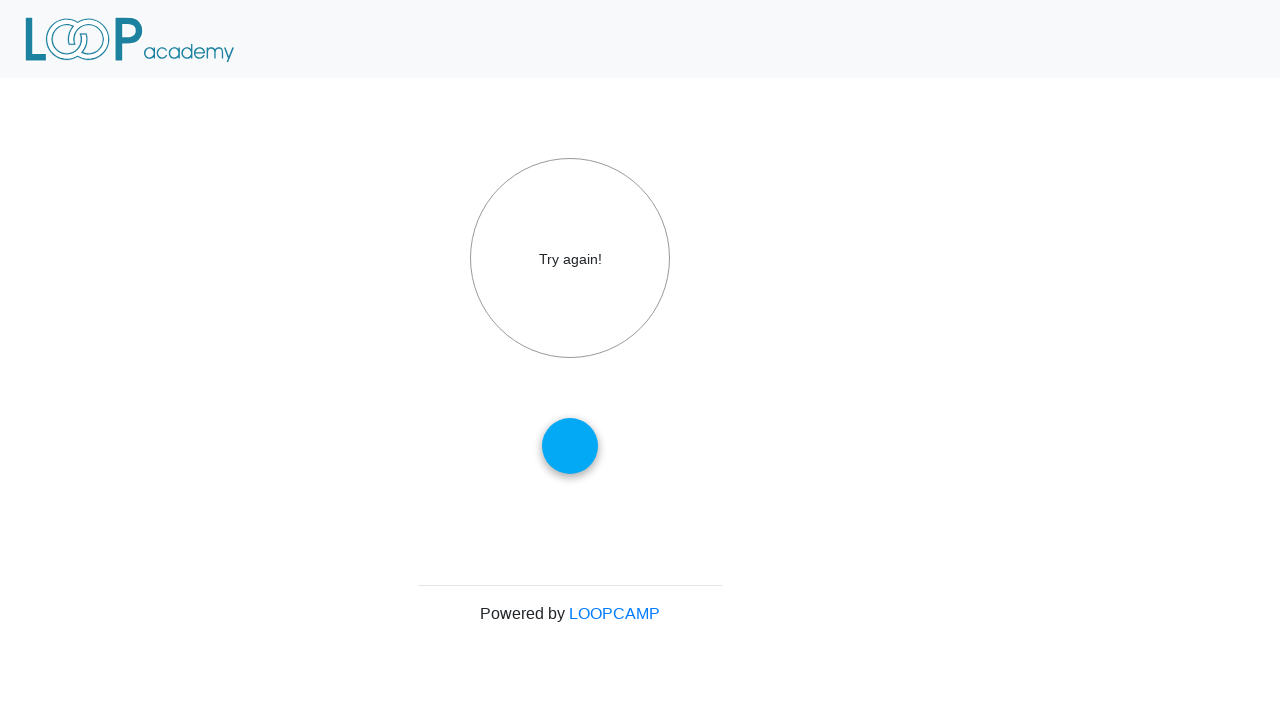

Verified that 'Try again!' text is displayed in the big circle
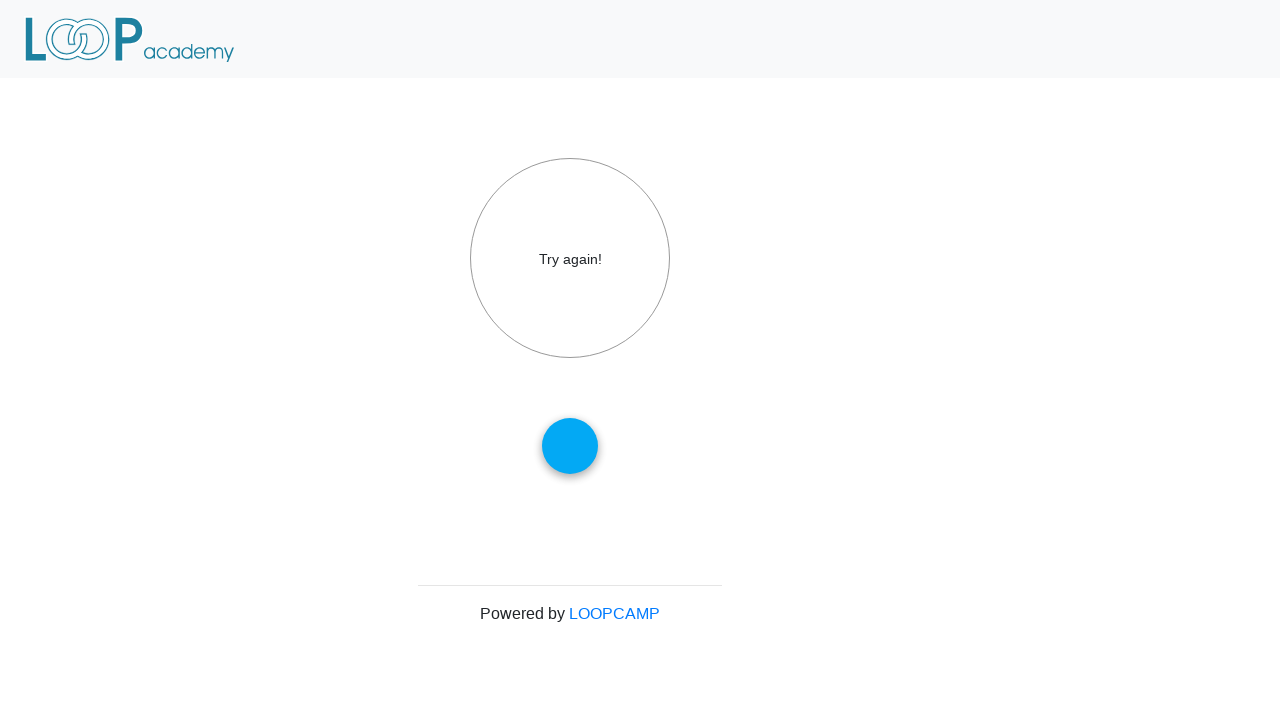

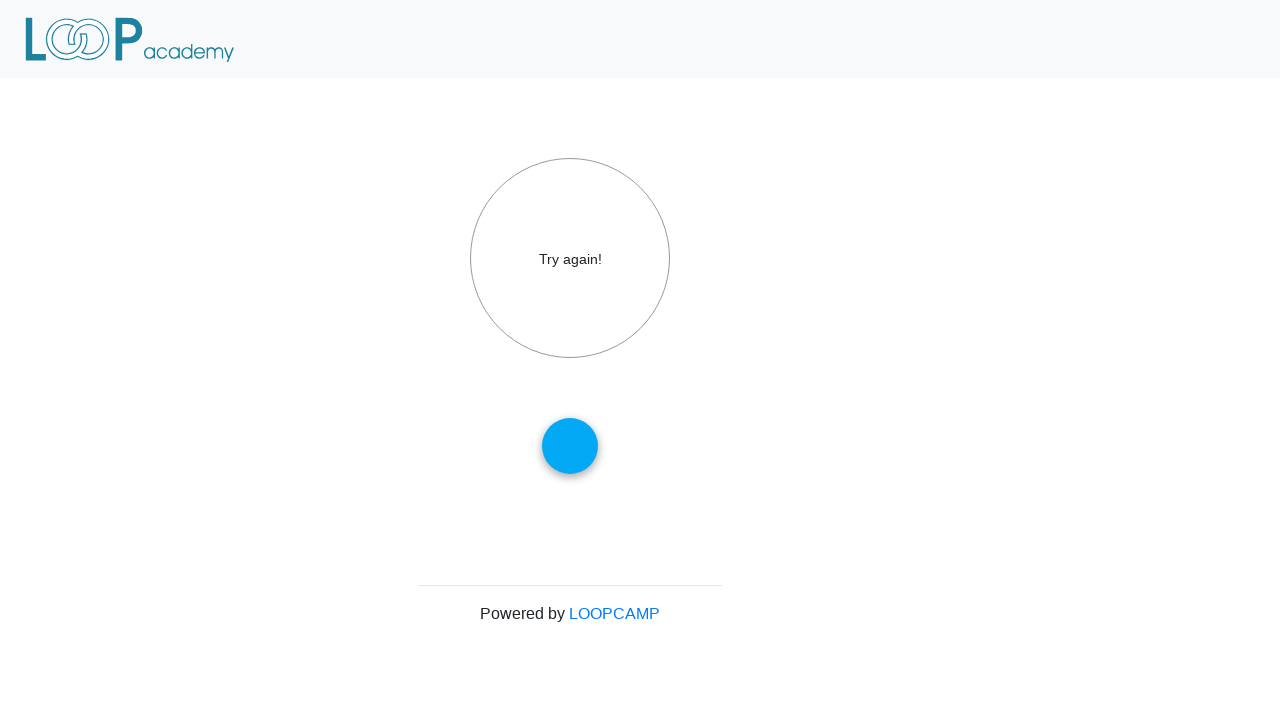